Tests multi-select functionality by clicking and selecting multiple items (1-4) in a selectable grid while holding the Control key

Starting URL: http://jqueryui.com/resources/demos/selectable/display-grid.html

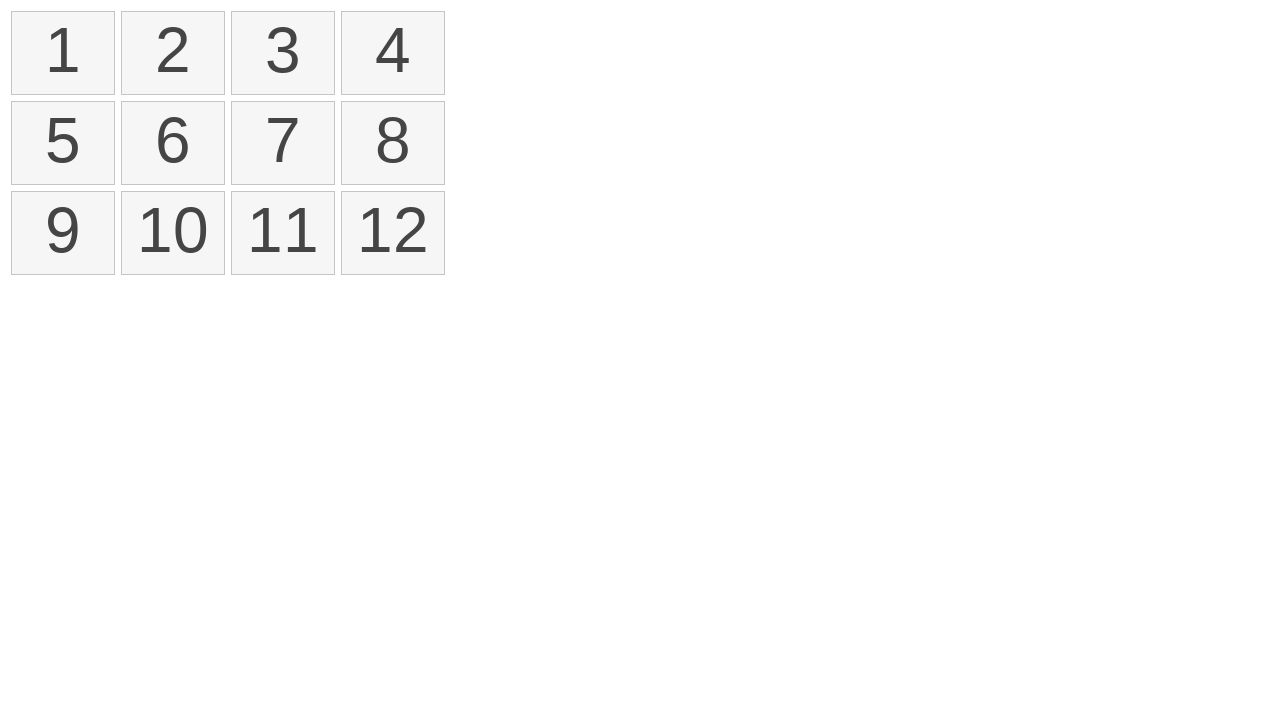

Waited for selectable list to be ready
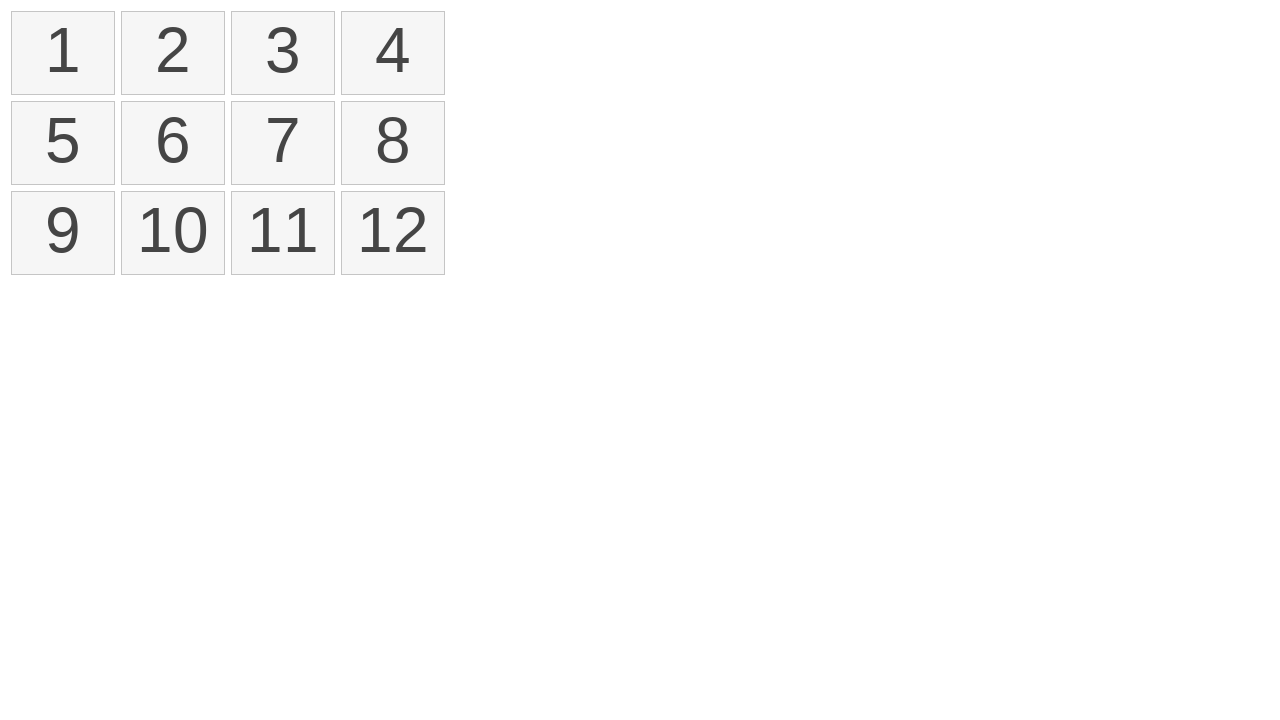

Located all list items in the selectable grid
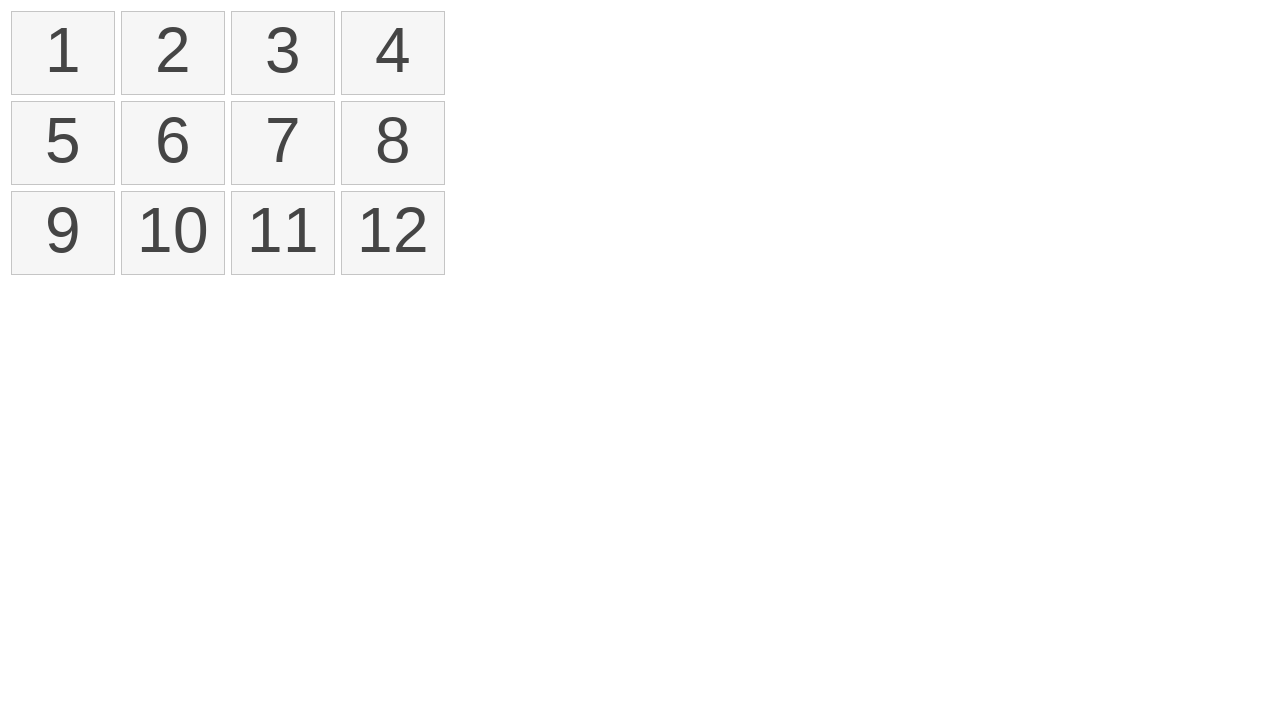

Clicked item 1 while holding Control key for multi-selection at (63, 53) on #selectable li >> nth=0
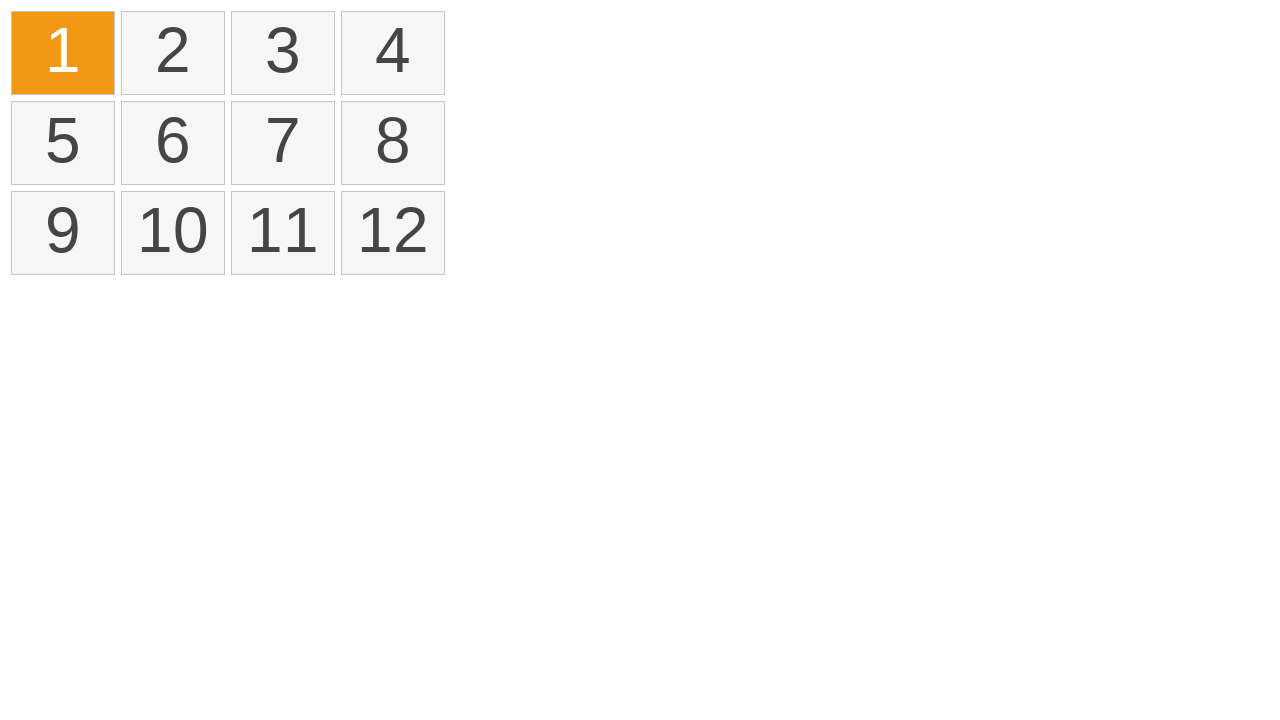

Clicked item 2 while holding Control key for multi-selection at (173, 53) on #selectable li >> nth=1
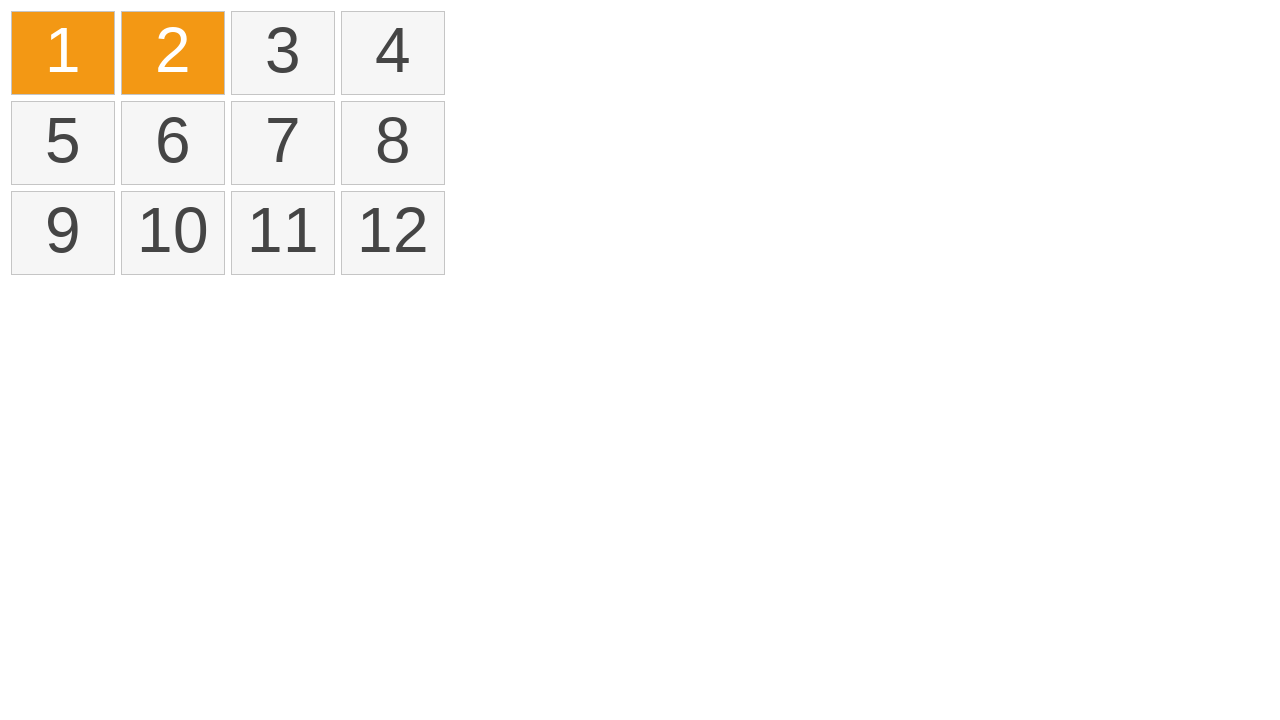

Clicked item 3 while holding Control key for multi-selection at (283, 53) on #selectable li >> nth=2
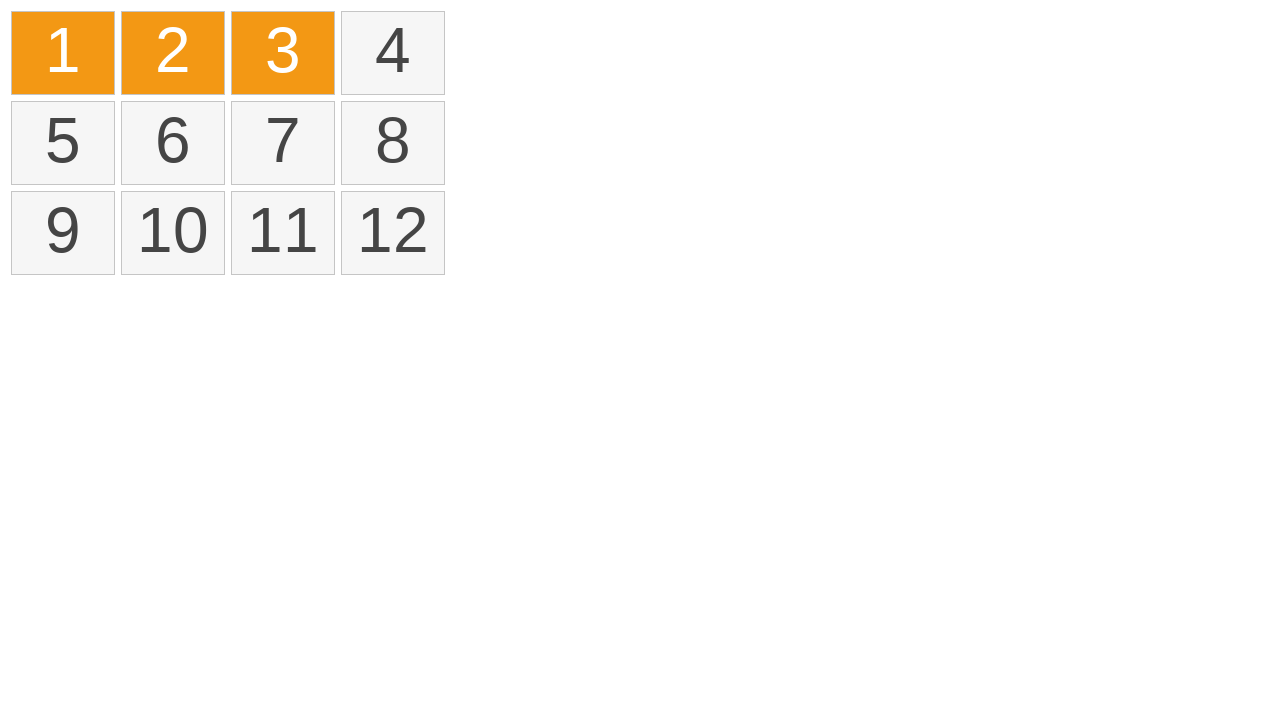

Clicked item 4 while holding Control key for multi-selection at (393, 53) on #selectable li >> nth=3
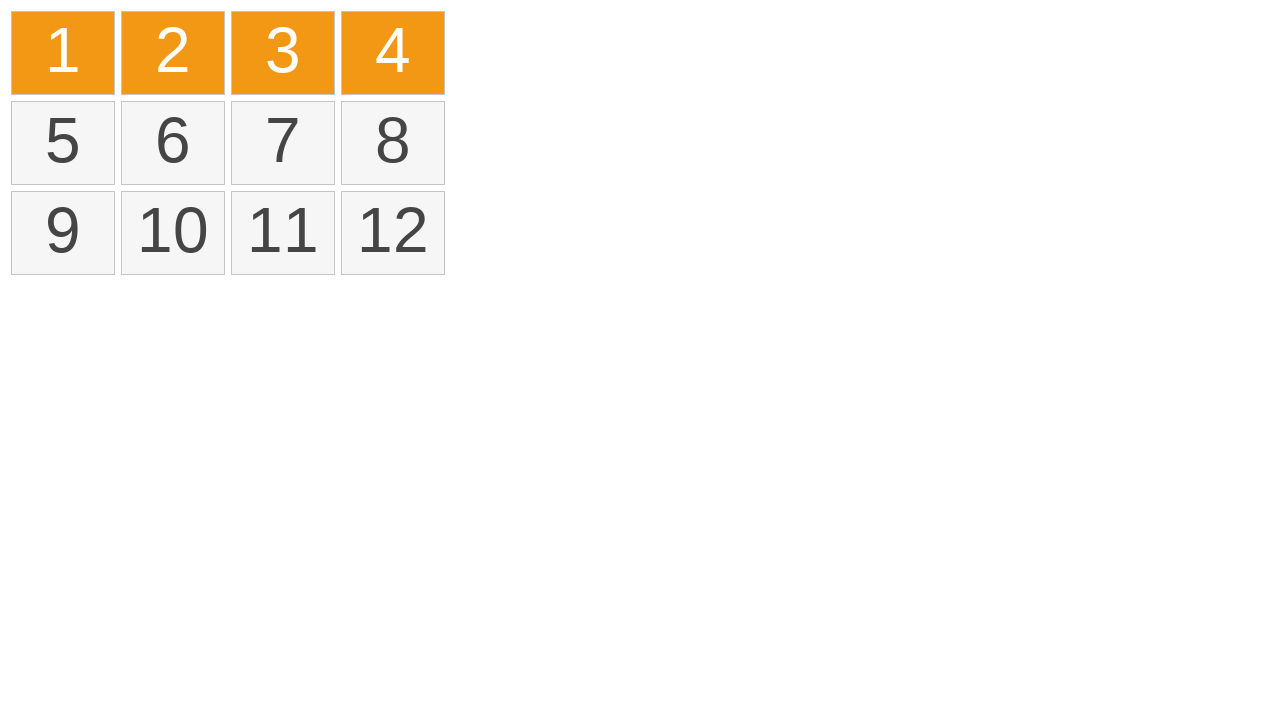

Located all selected items in the grid
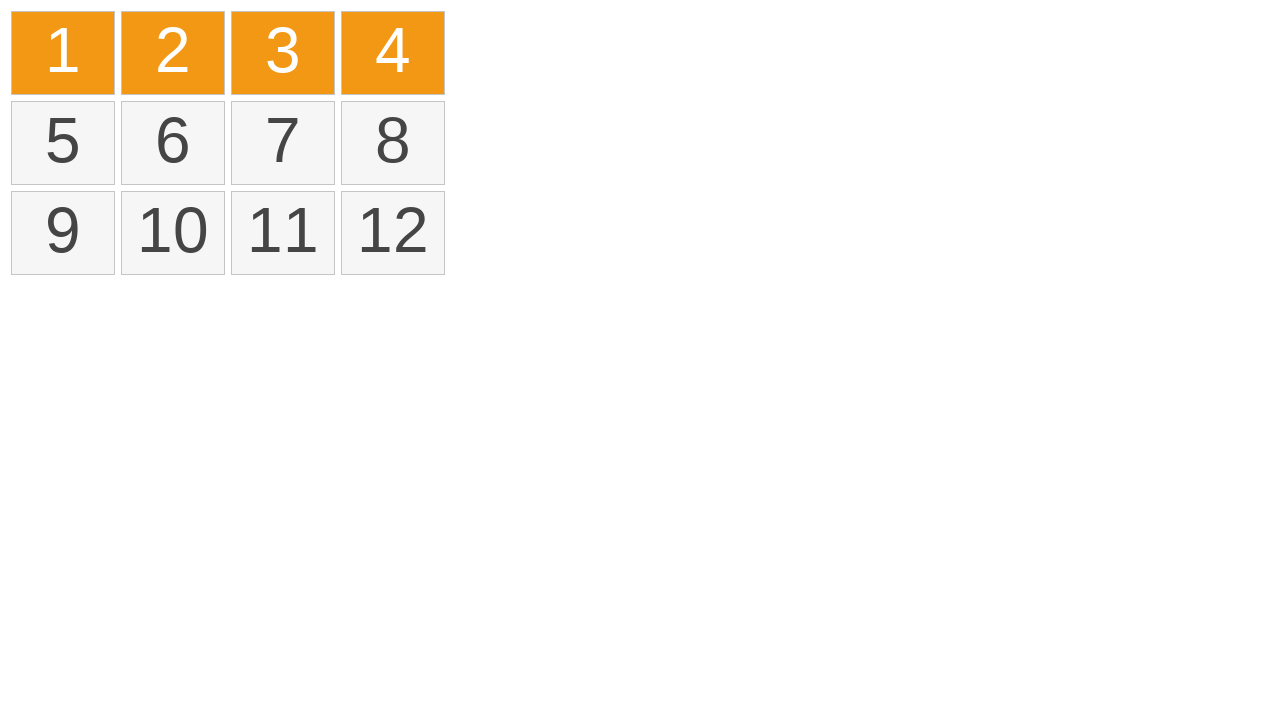

Verified that exactly 4 items are selected
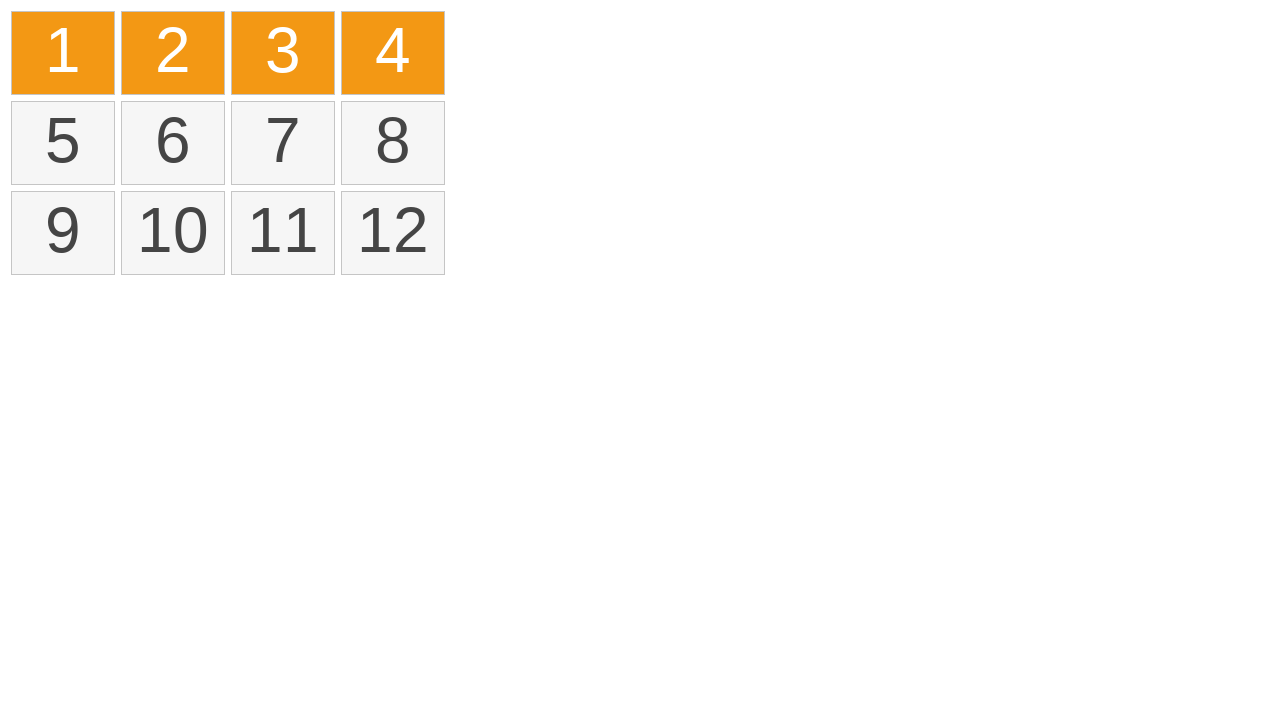

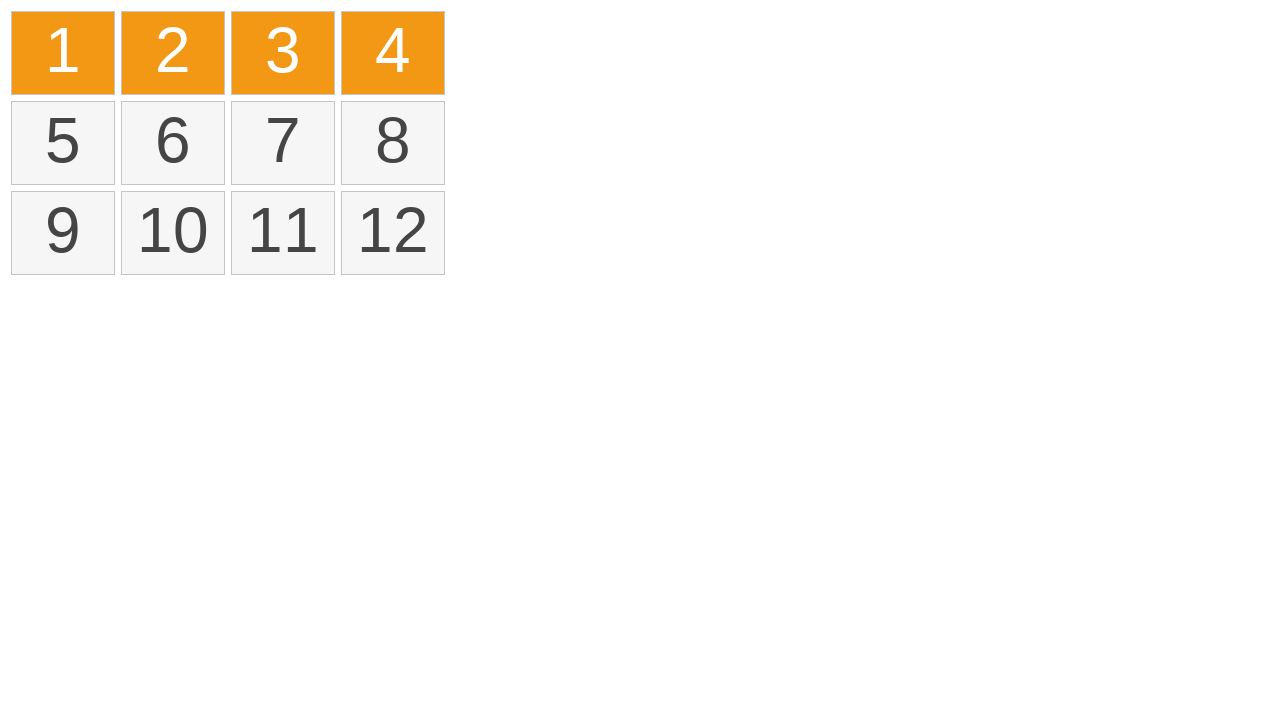